Tests back and forth navigation by clicking on "A/B Testing" link, verifying the page title, navigating back to the home page, and verifying the home page title.

Starting URL: https://practice.cydeo.com

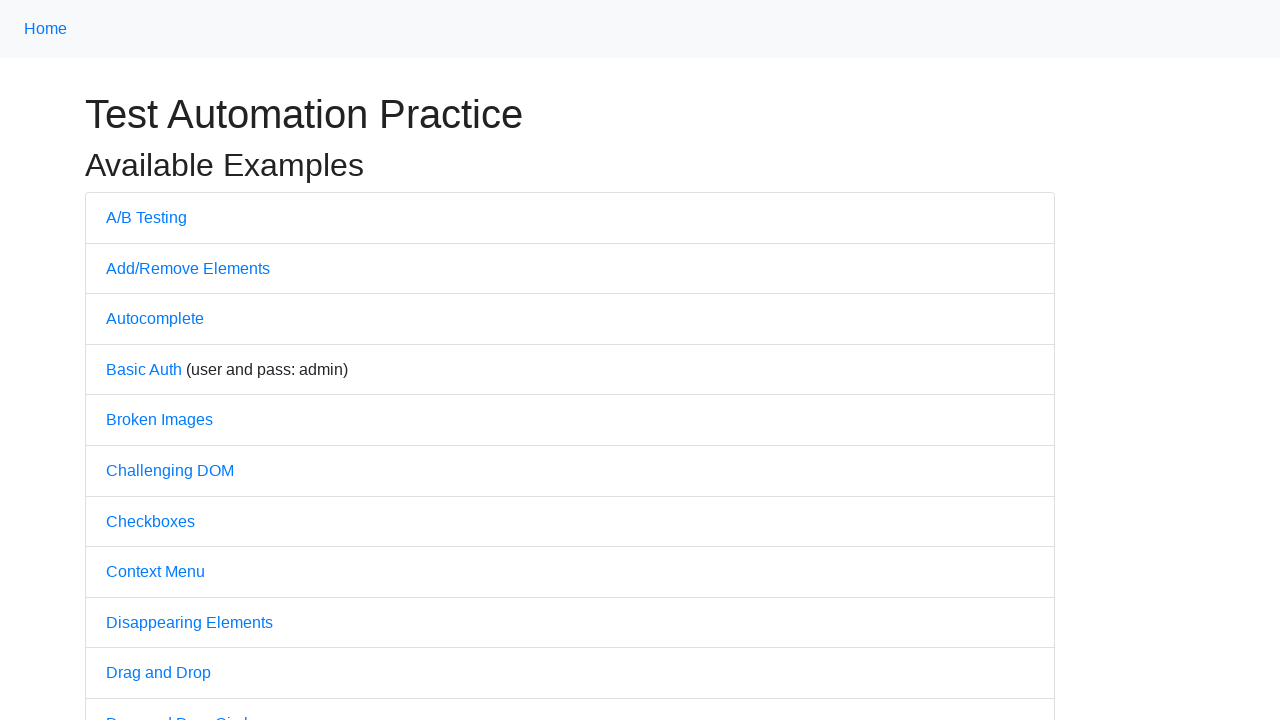

Clicked on 'A/B Testing' link at (146, 217) on text=A/B Testing
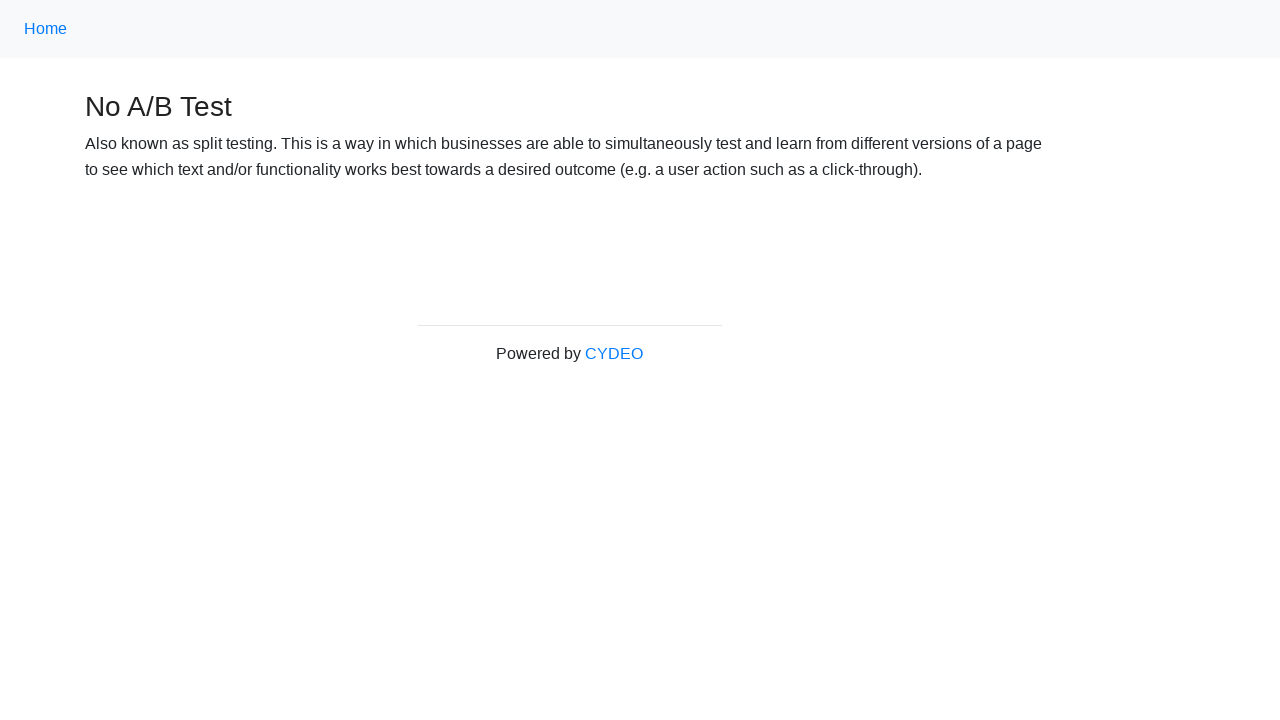

Waited for A/B Testing page to load
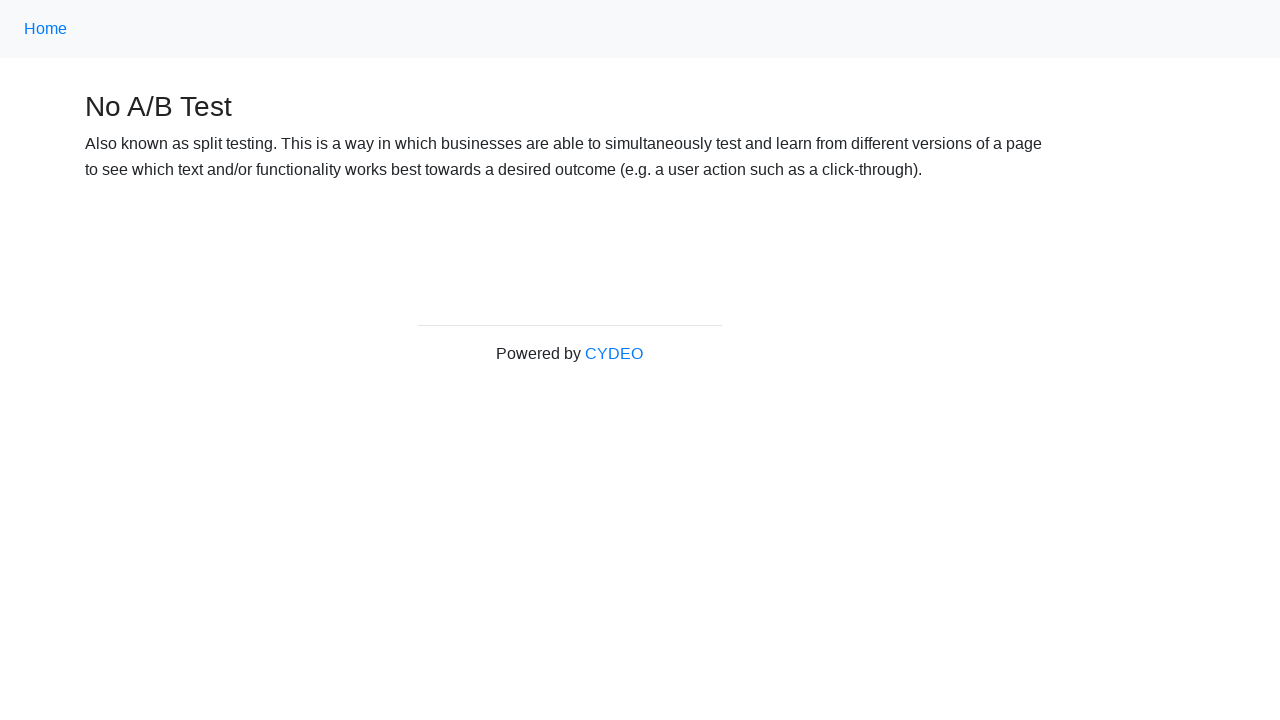

Verified page title contains 'No A/B Test'
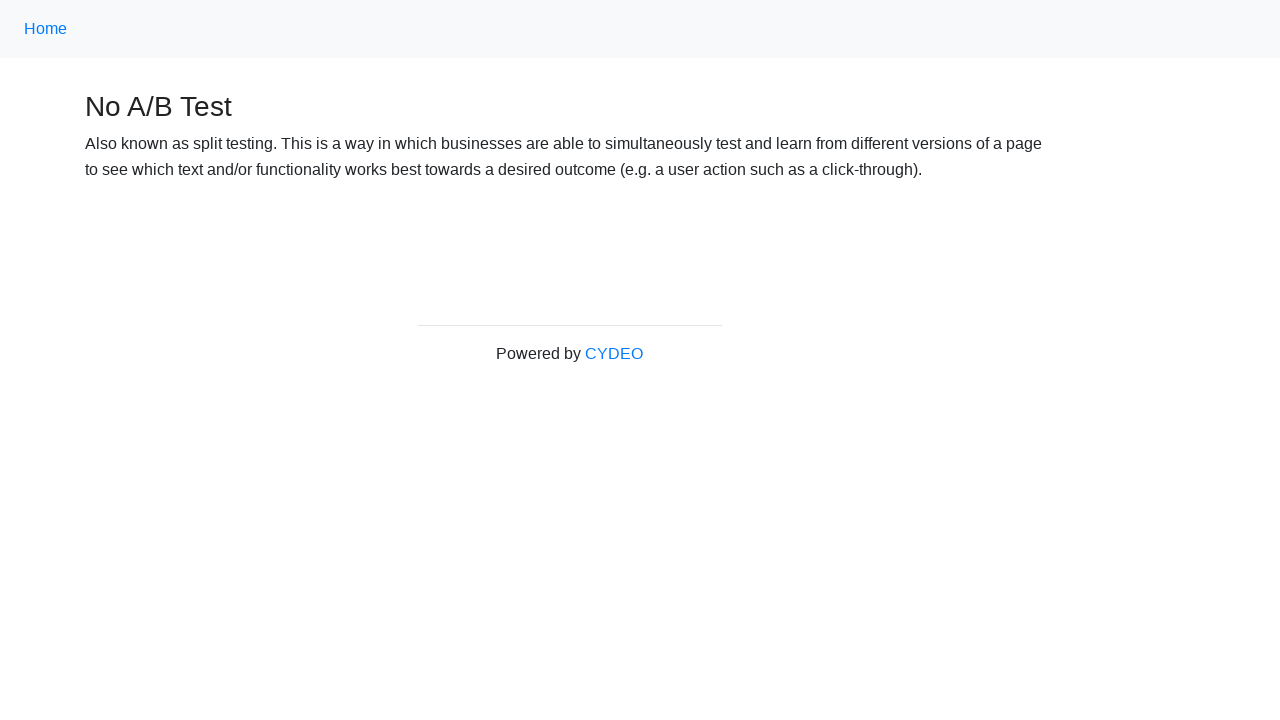

Navigated back to home page
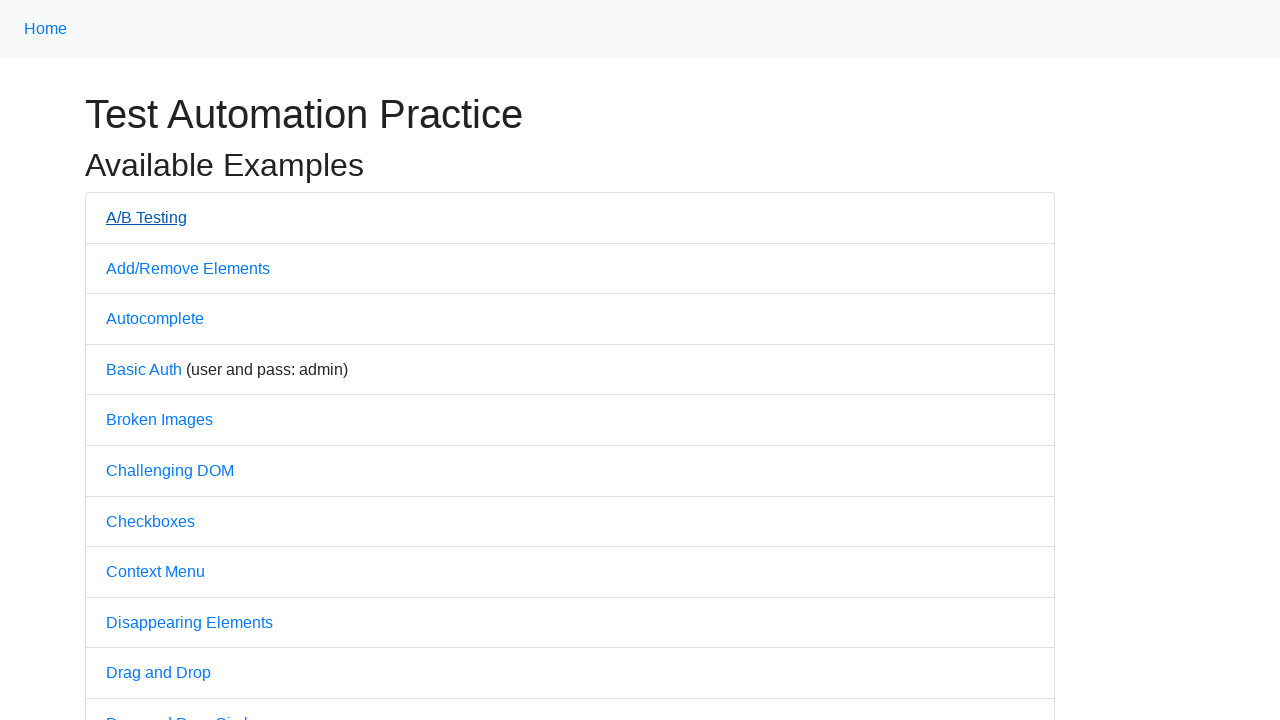

Waited for home page to load
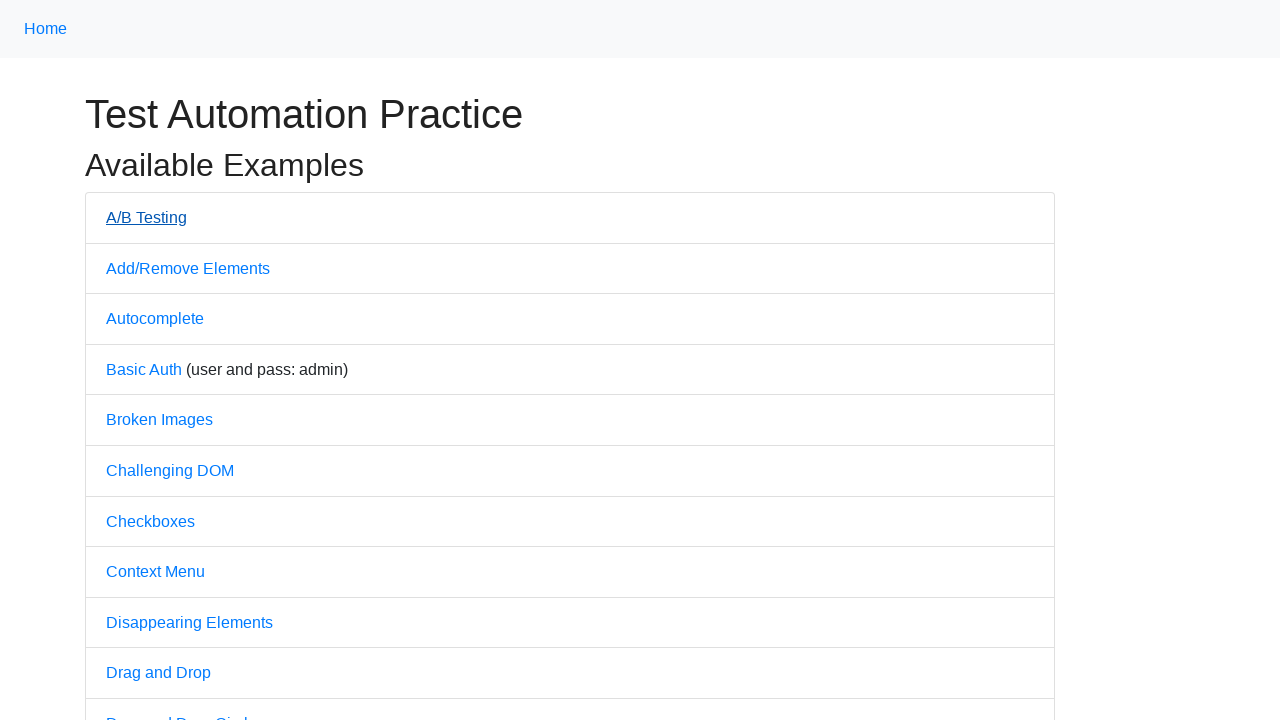

Verified home page title contains 'Practice'
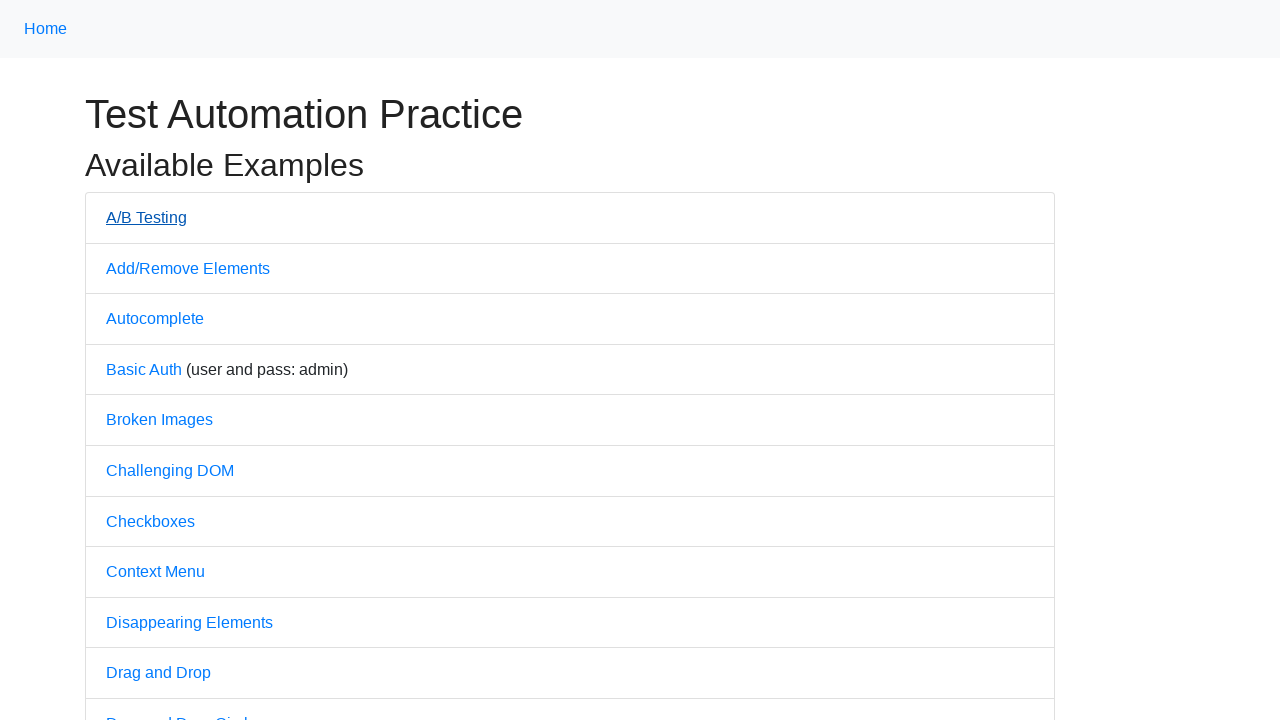

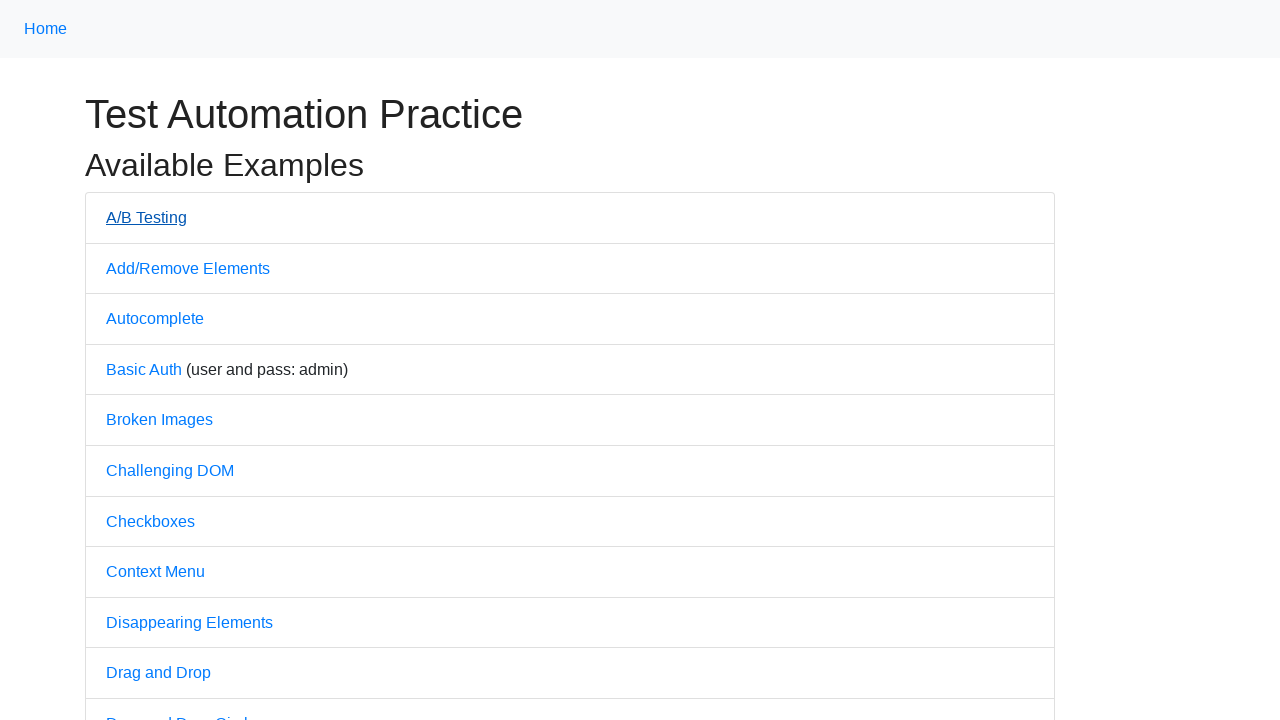